Navigates to GS25 convenience store's event goods page and clicks on a product title element

Starting URL: http://gs25.gsretail.com/gscvs/ko/products/event-goods#;

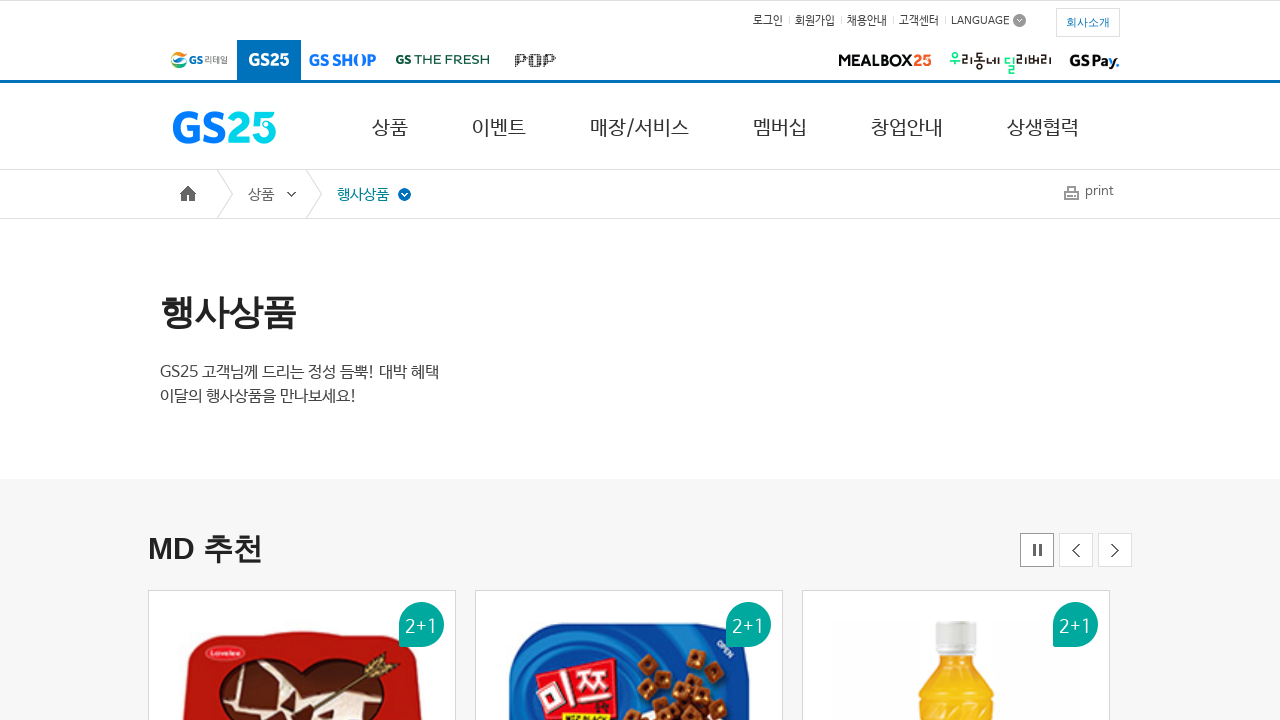

Waited for product titles to load on event goods page
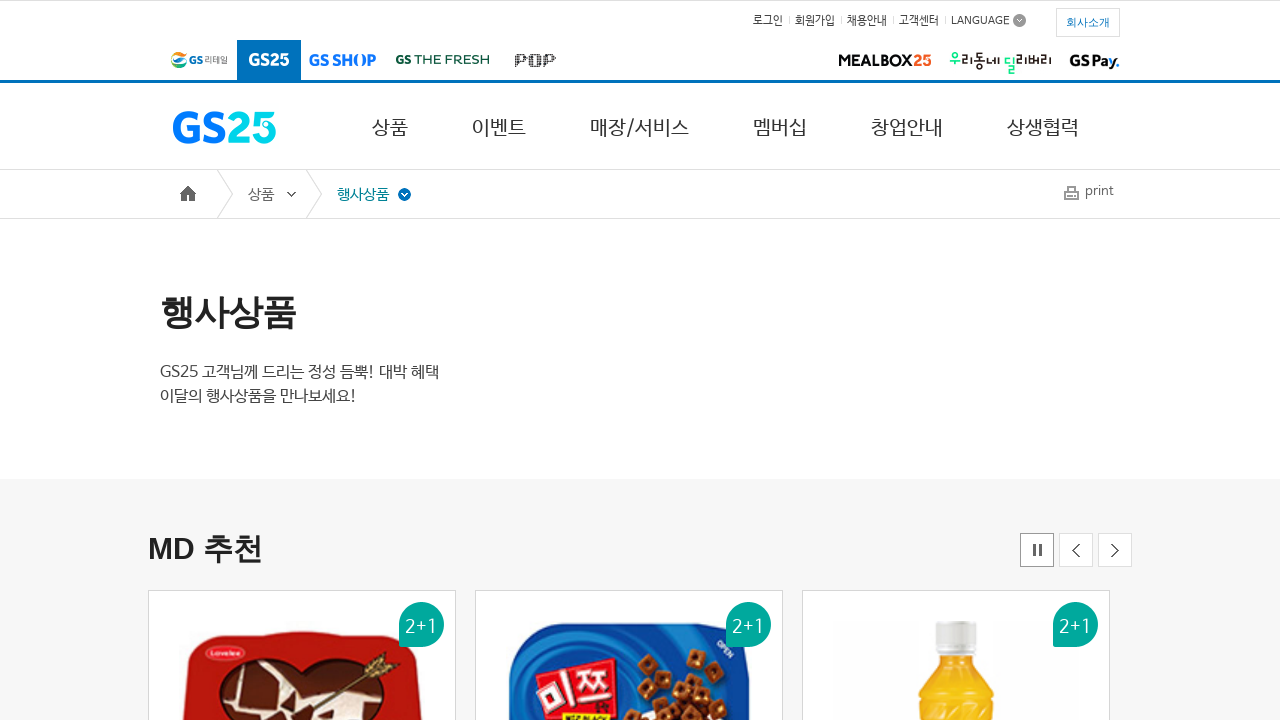

Clicked on a product title element at (302, 360) on p.tit
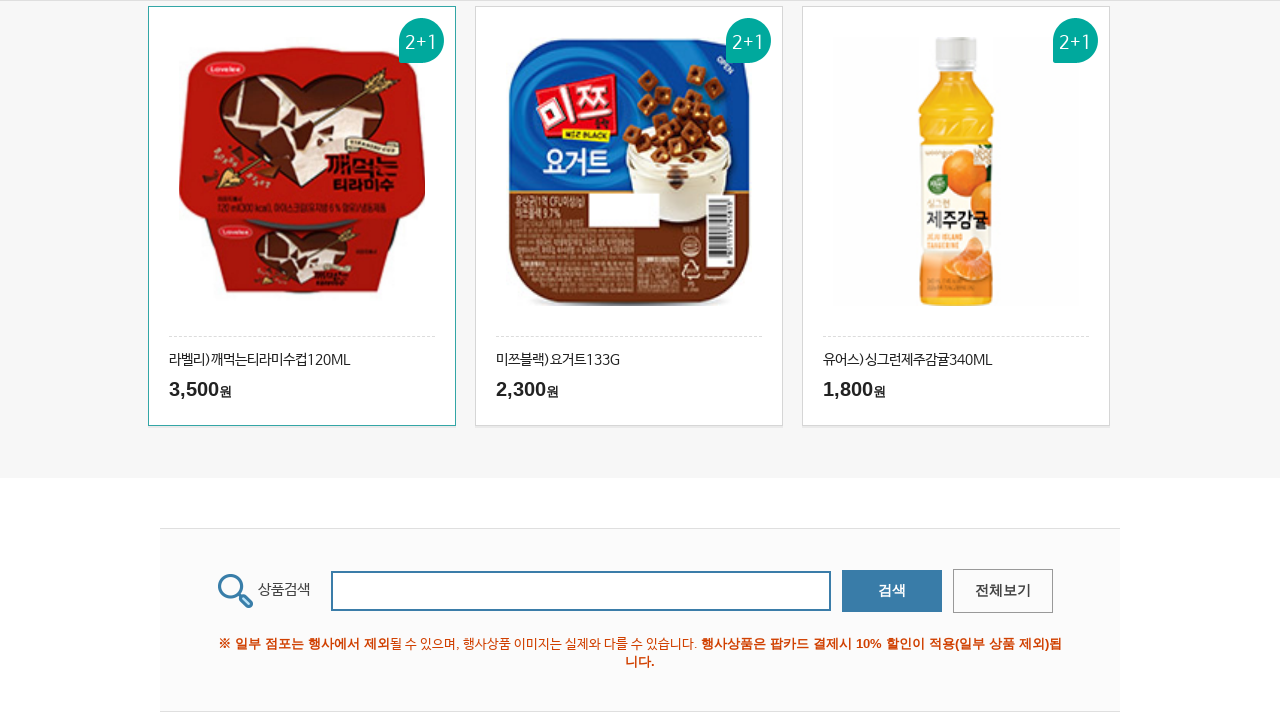

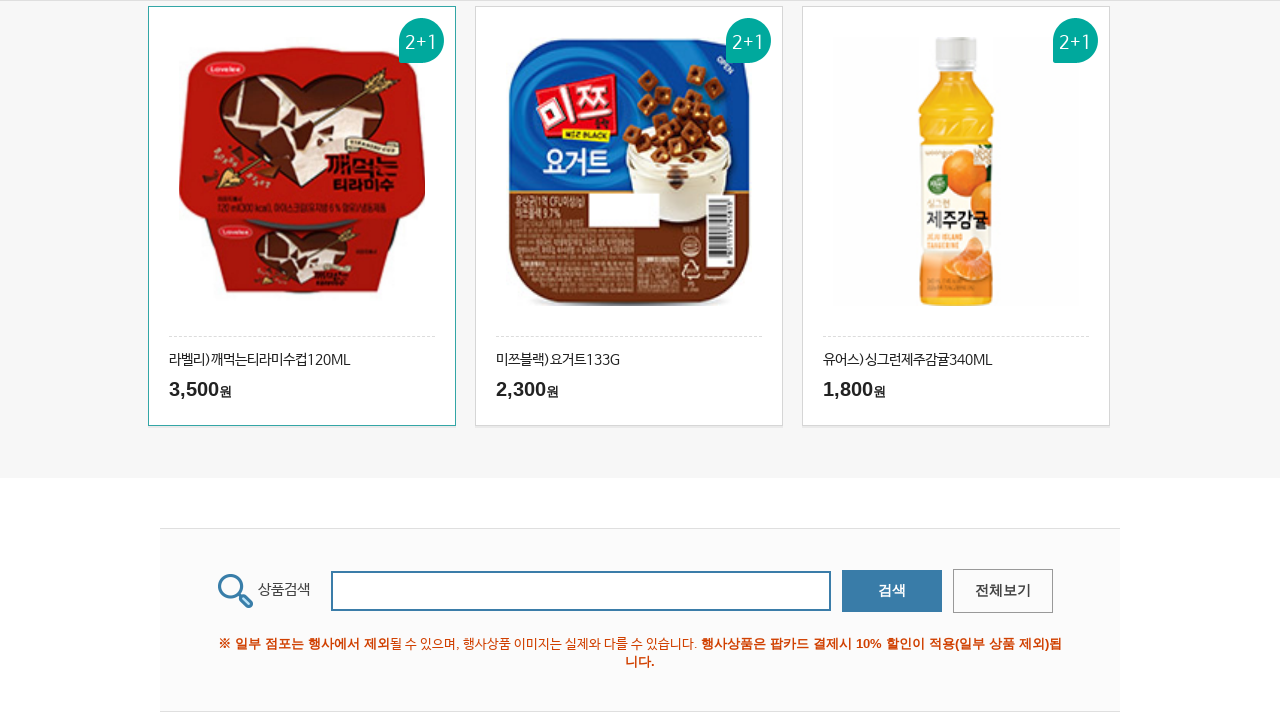